Tests the forgot password link functionality by clicking it and verifying navigation to password recovery page

Starting URL: https://qa.azulcrm.com/

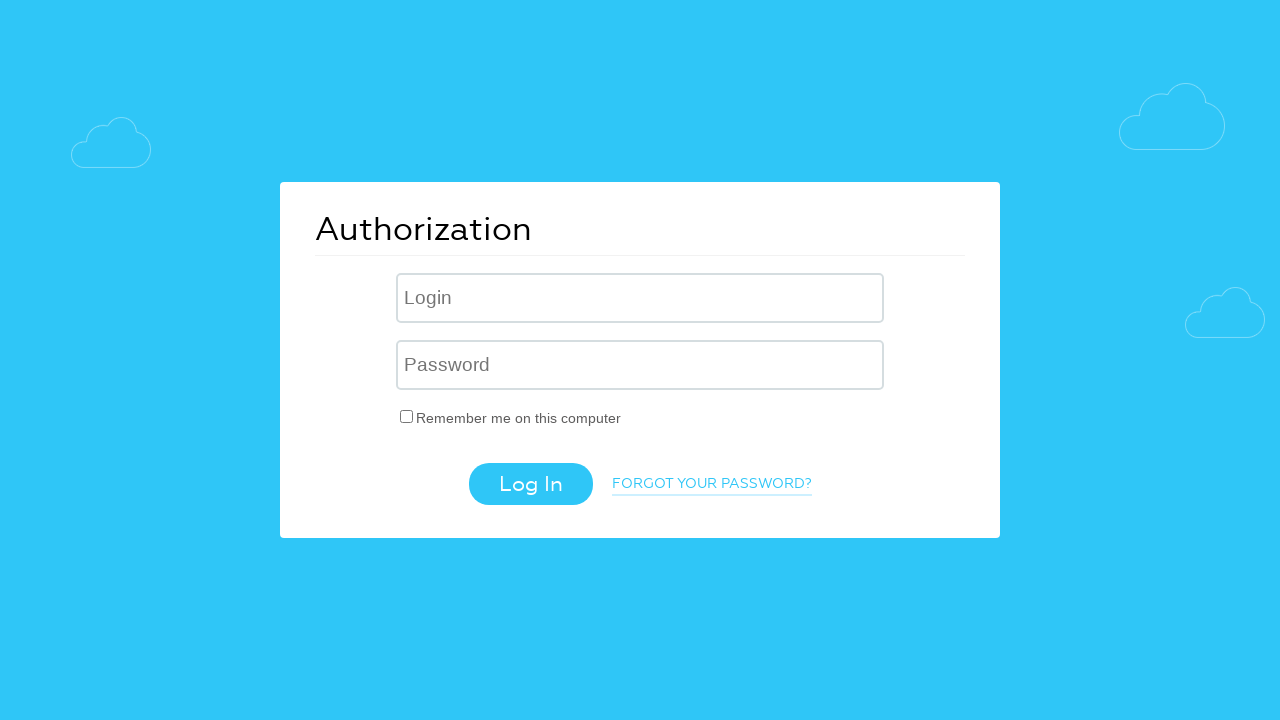

Clicked 'Forgot your password?' link at (712, 485) on text=Forgot your password?
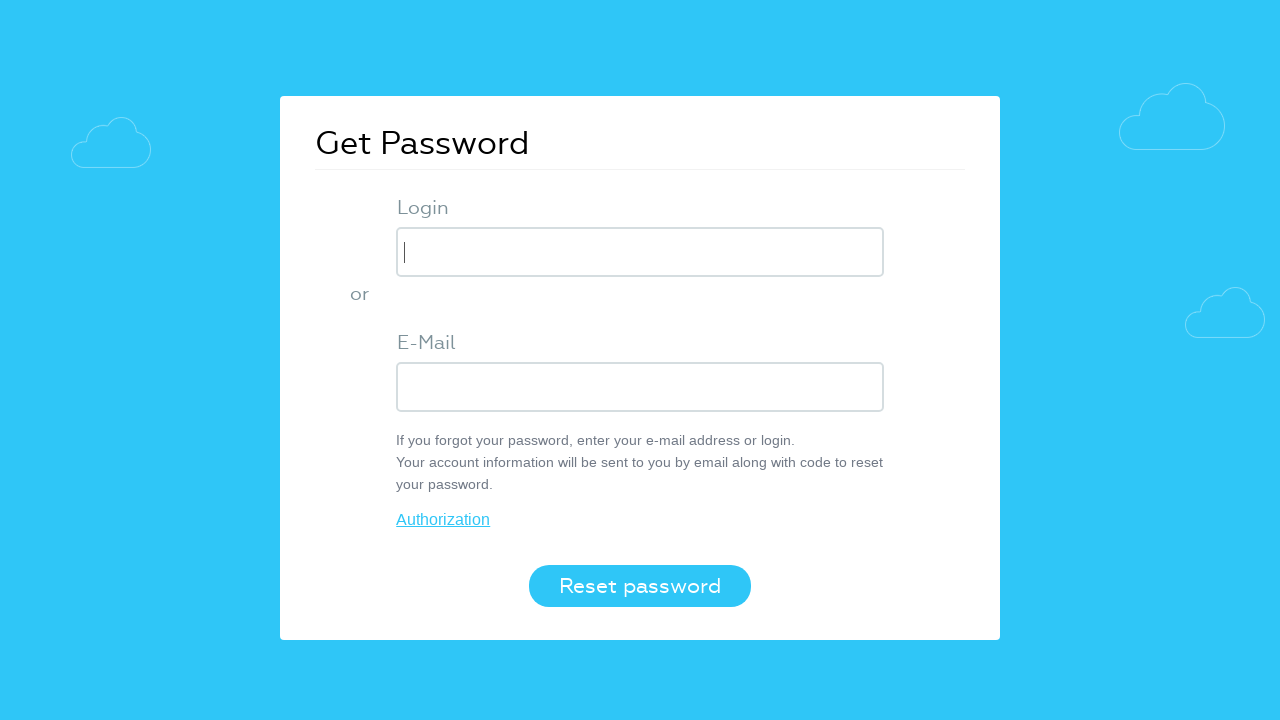

Page load completed after clicking forgot password link
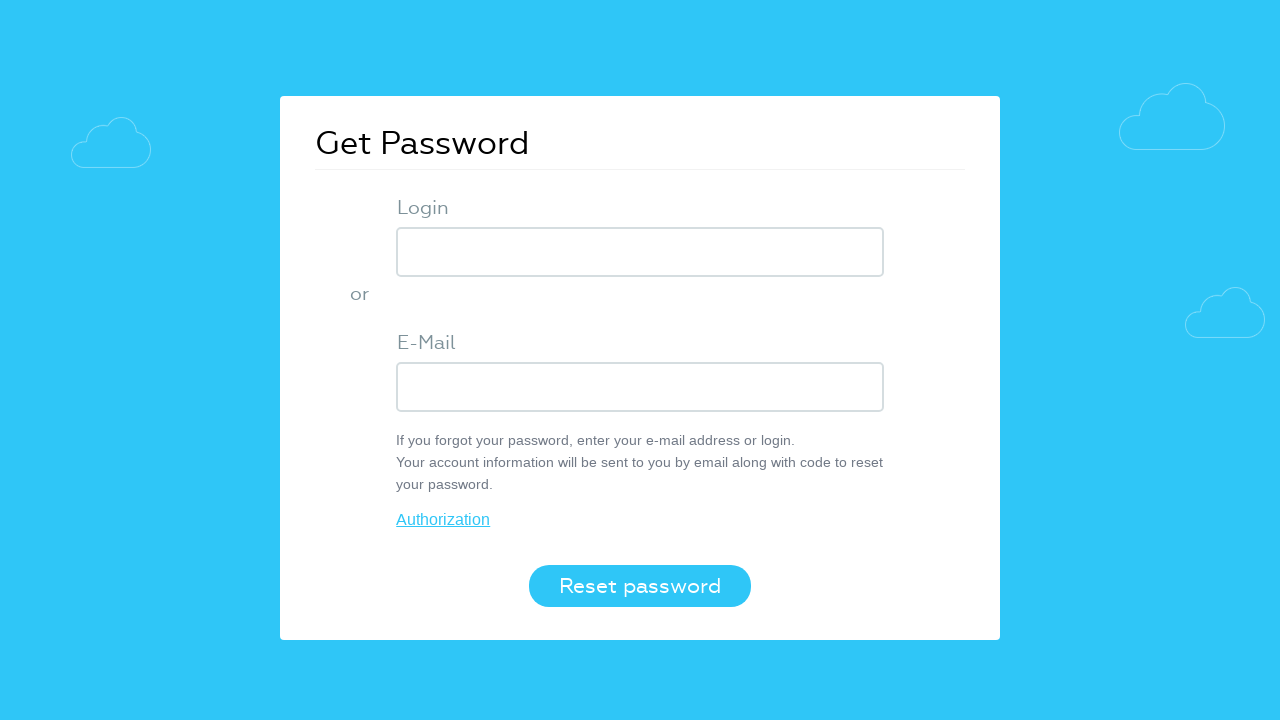

Verified page title is 'Get Password' - password recovery page loaded successfully
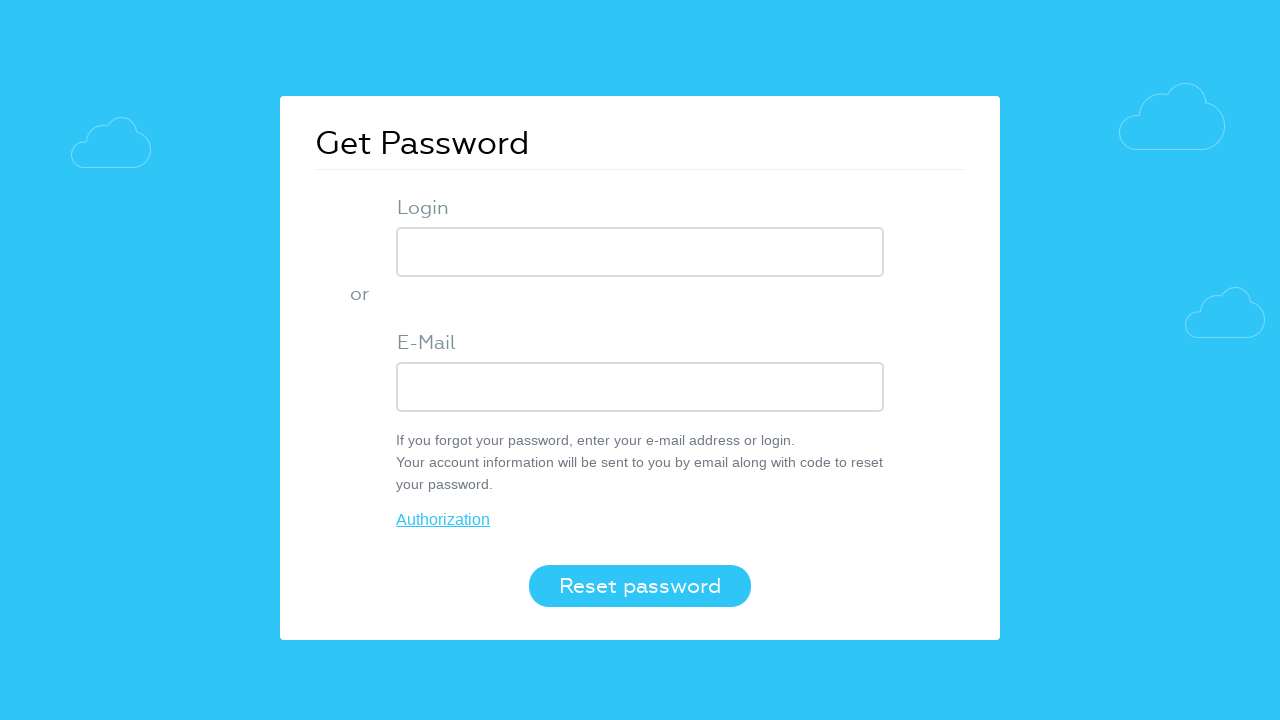

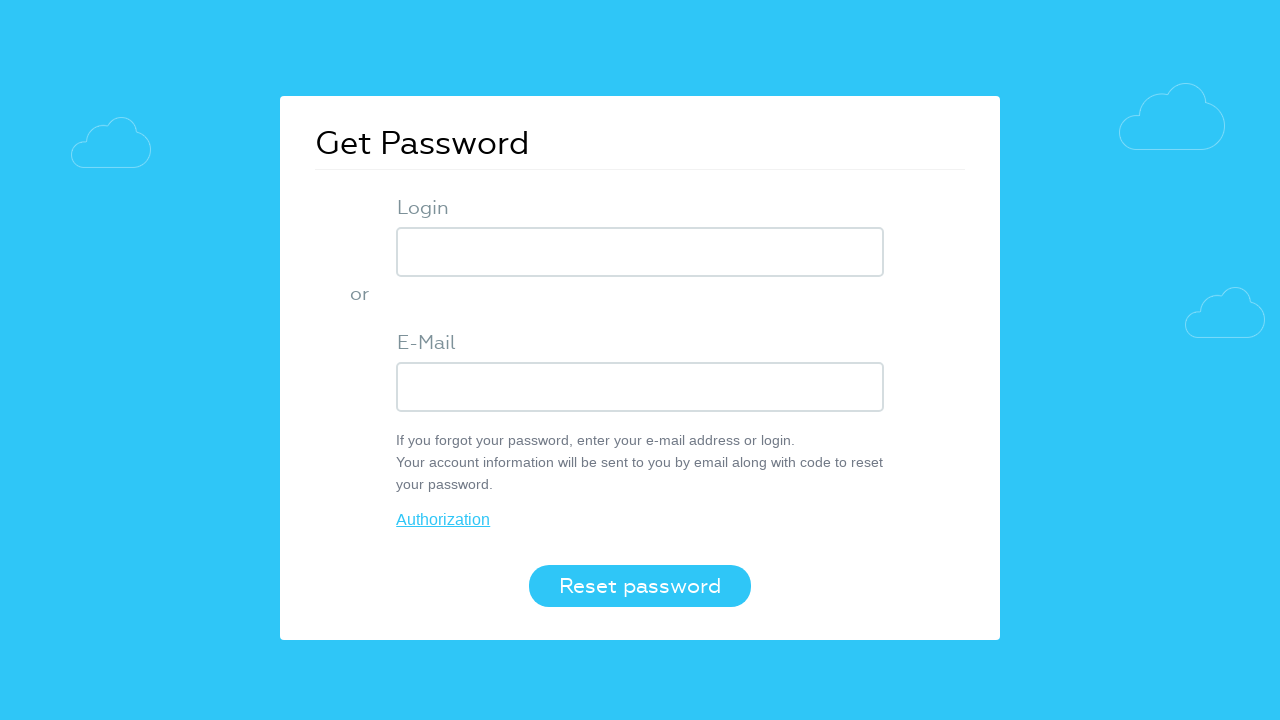